Tests filtering products by collections - opens the collection filter and selects the Ashton collection

Starting URL: https://solace-medusa-starter.vercel.app/de/shop

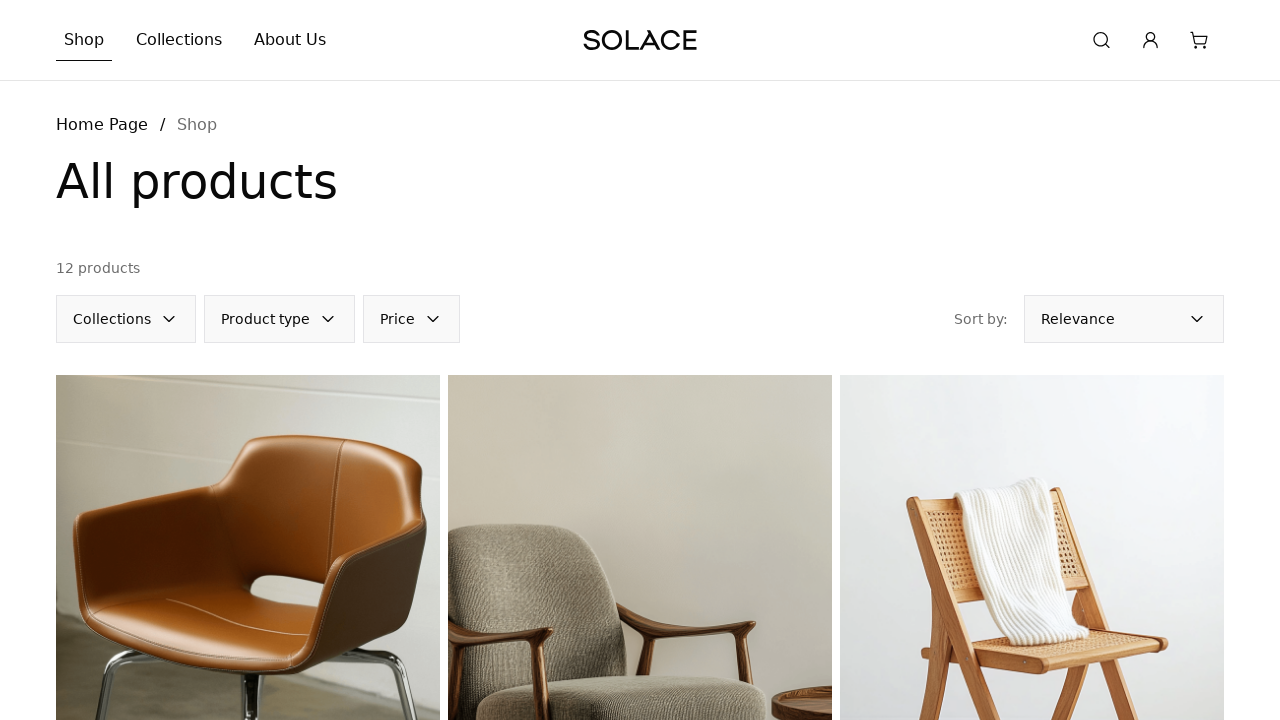

Waited for page to fully load (networkidle state)
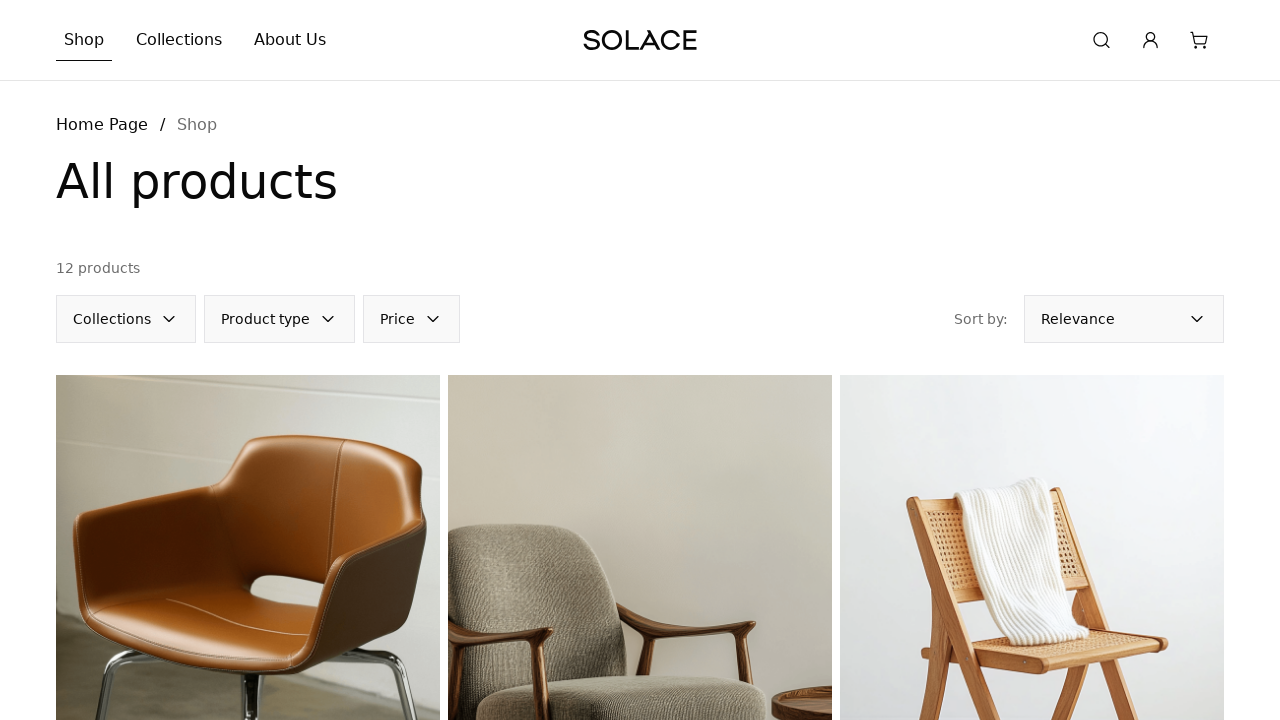

Located collection filter button
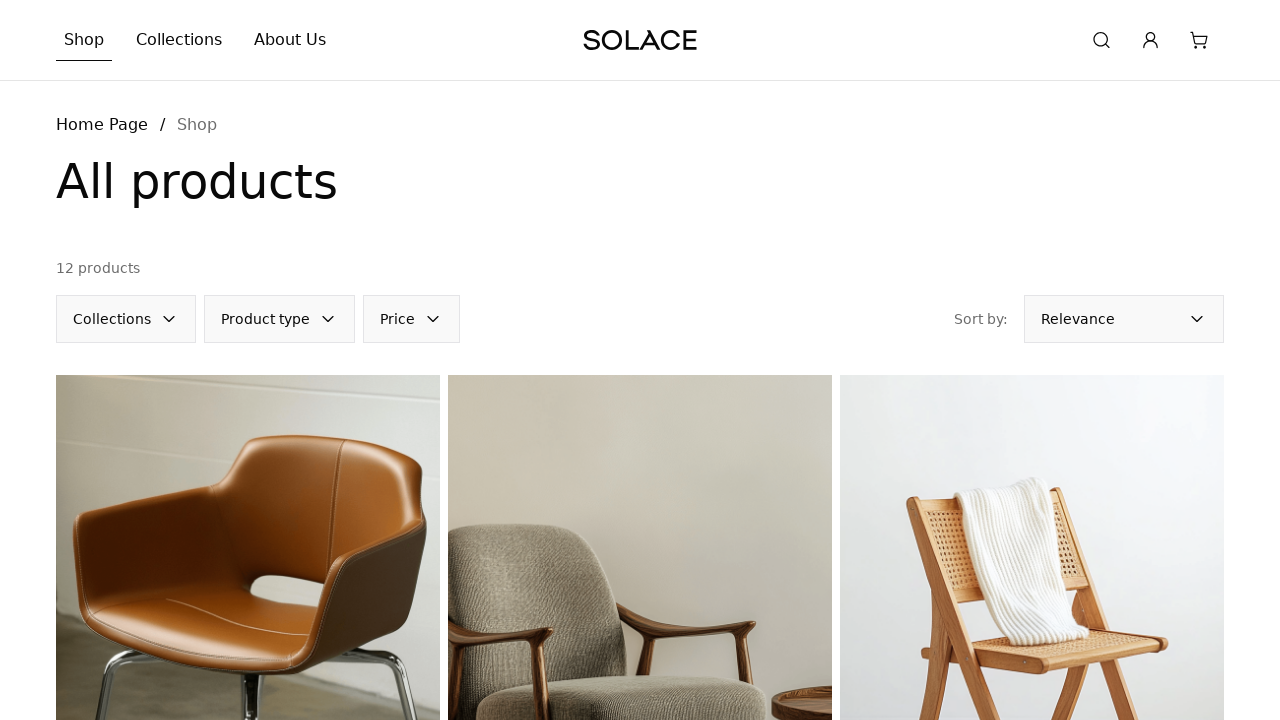

Clicked on collection filter button to open filter menu at (126, 319) on internal:label="Choose collection/s"i
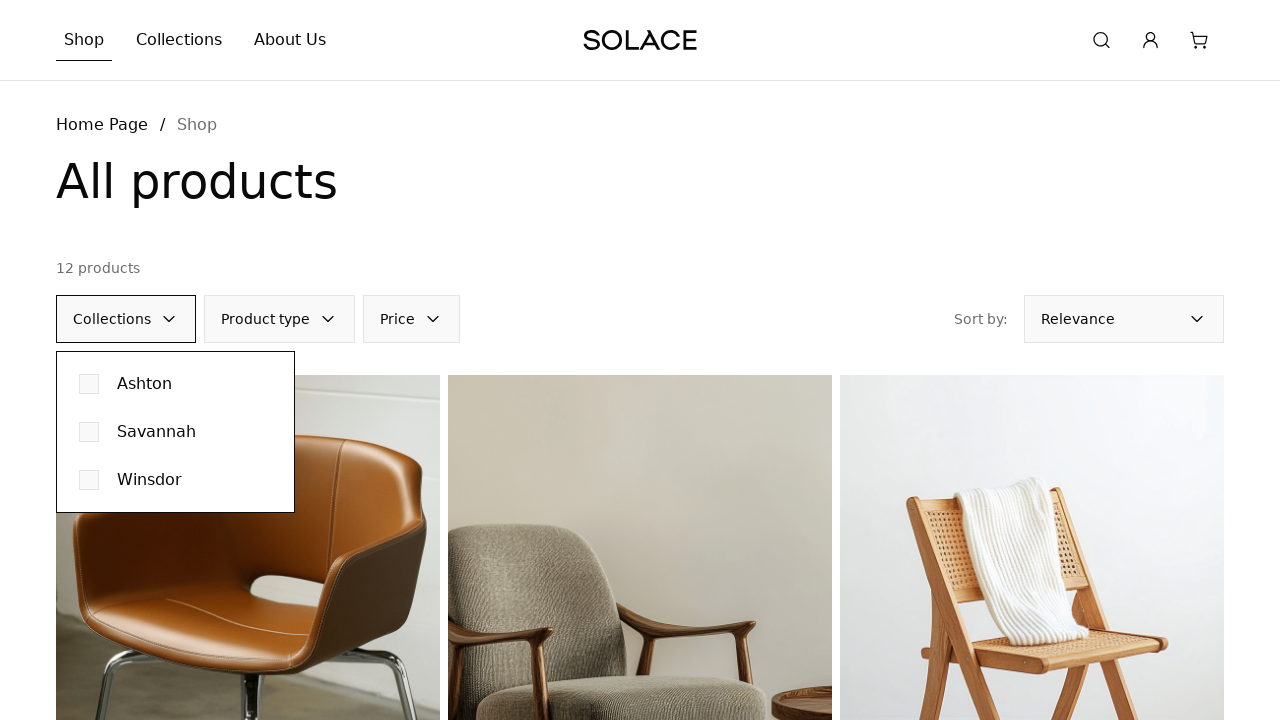

Waited for Ashton collection filter checkbox to appear
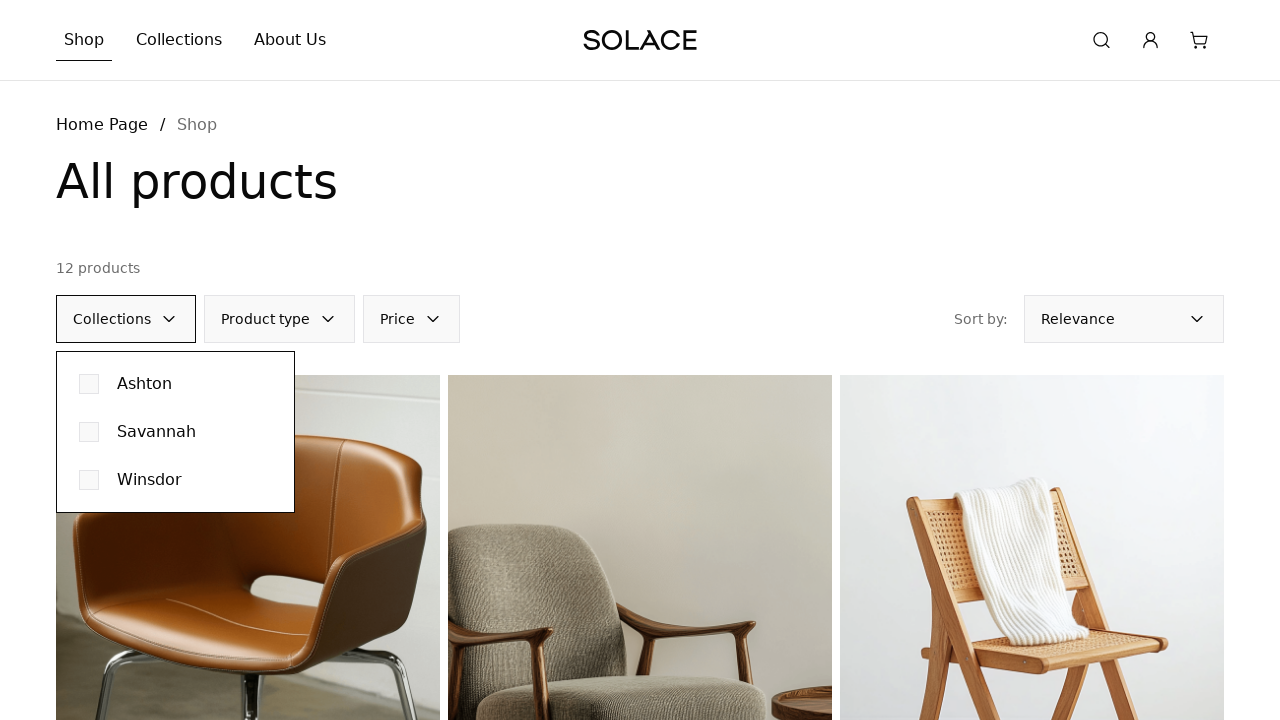

Clicked on Ashton collection checkbox to filter products by Ashton collection at (89, 384) on [data-testid="ashton-filter-item"] button[role="checkbox"]
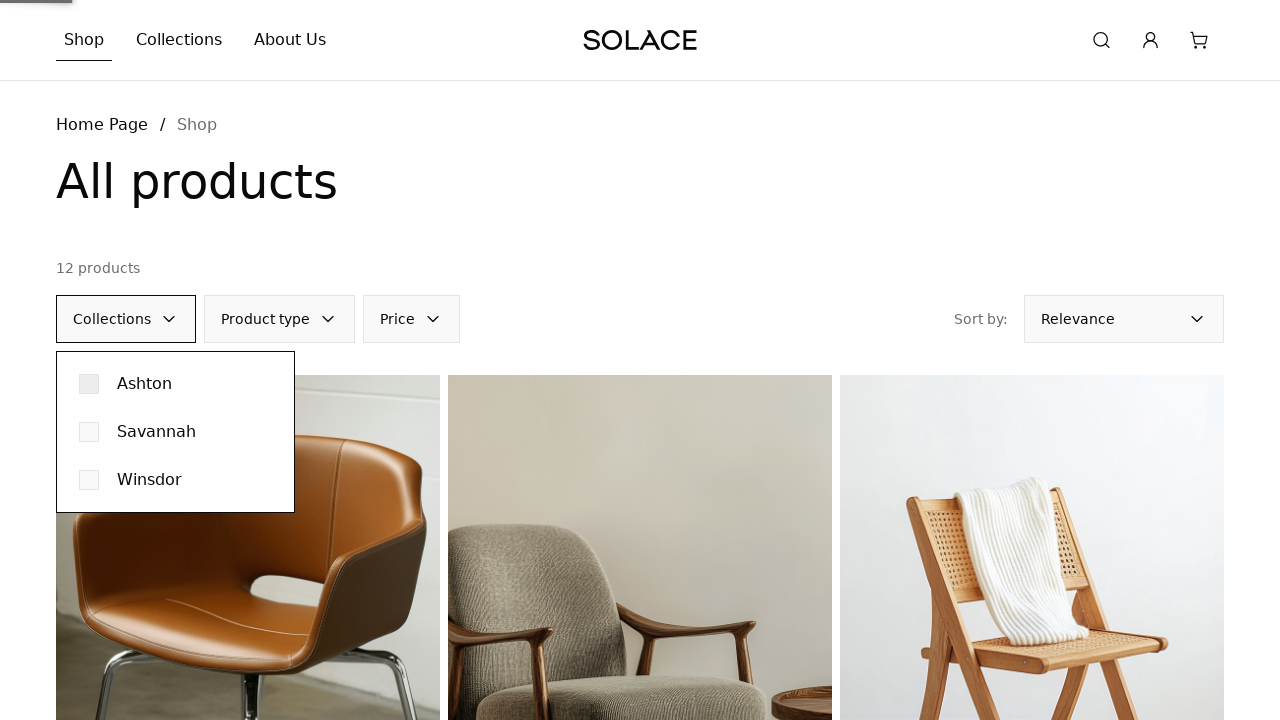

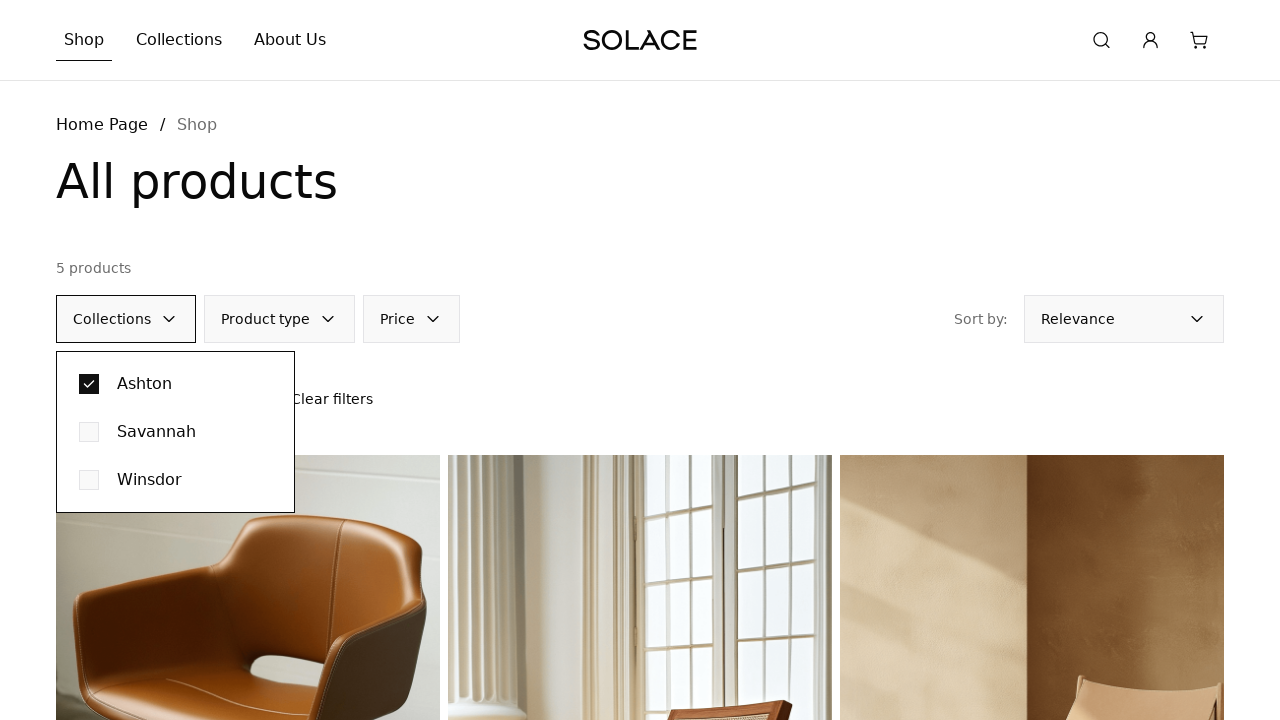